Tests dynamic loading with explicit waits by clicking Start, waiting for the loading indicator to appear and disappear, then verifying the final content is displayed

Starting URL: https://the-internet.herokuapp.com/dynamic_loading/1

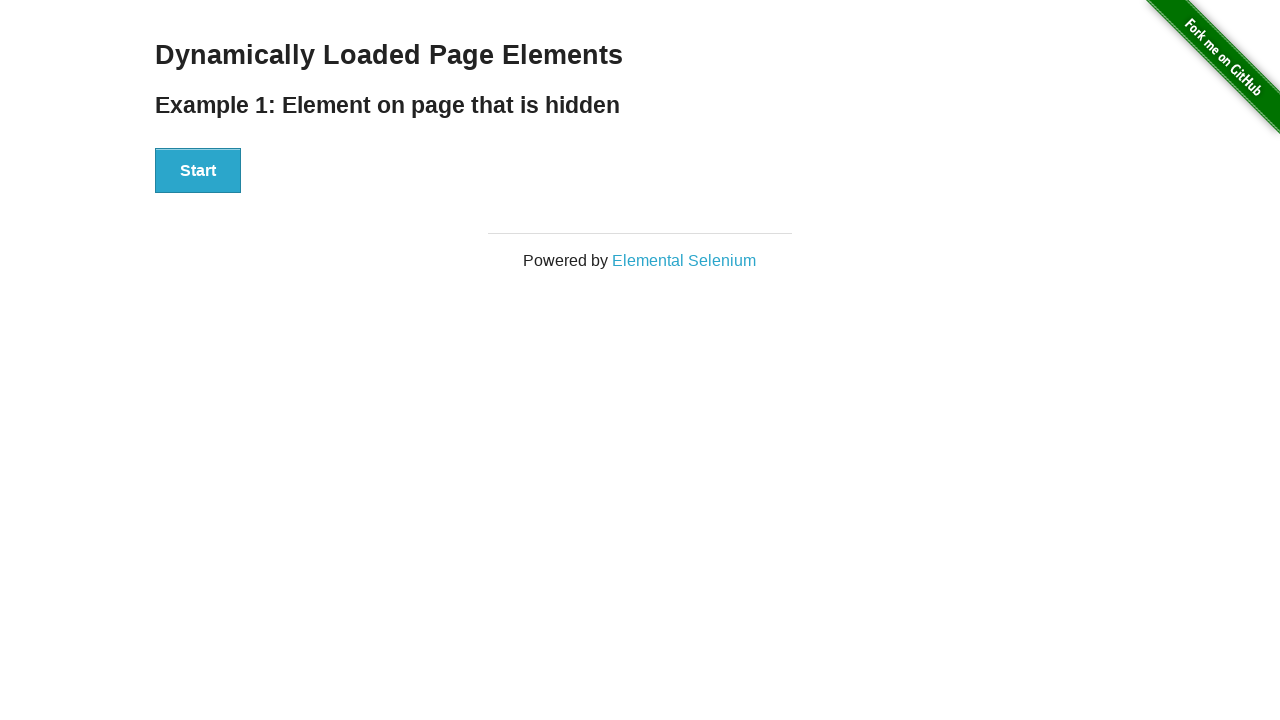

Clicked the Start button at (198, 171) on xpath=//*[.='Start']
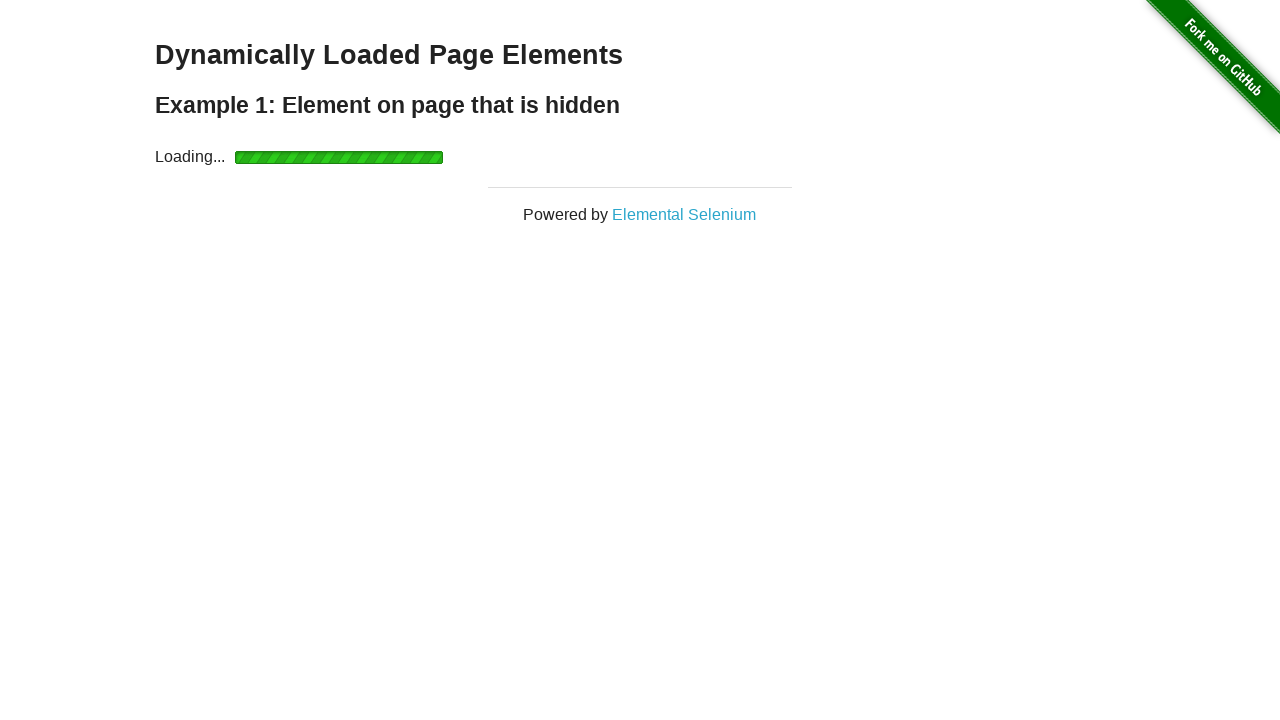

Loading indicator appeared
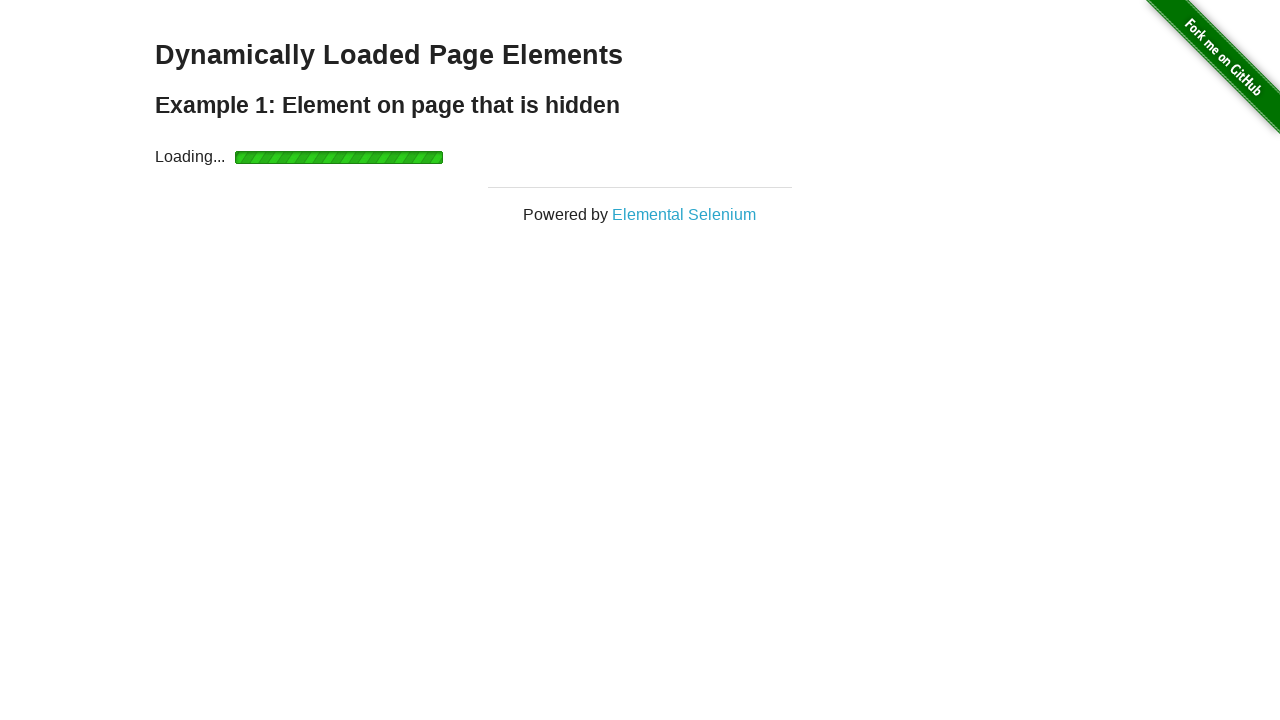

Loading indicator disappeared
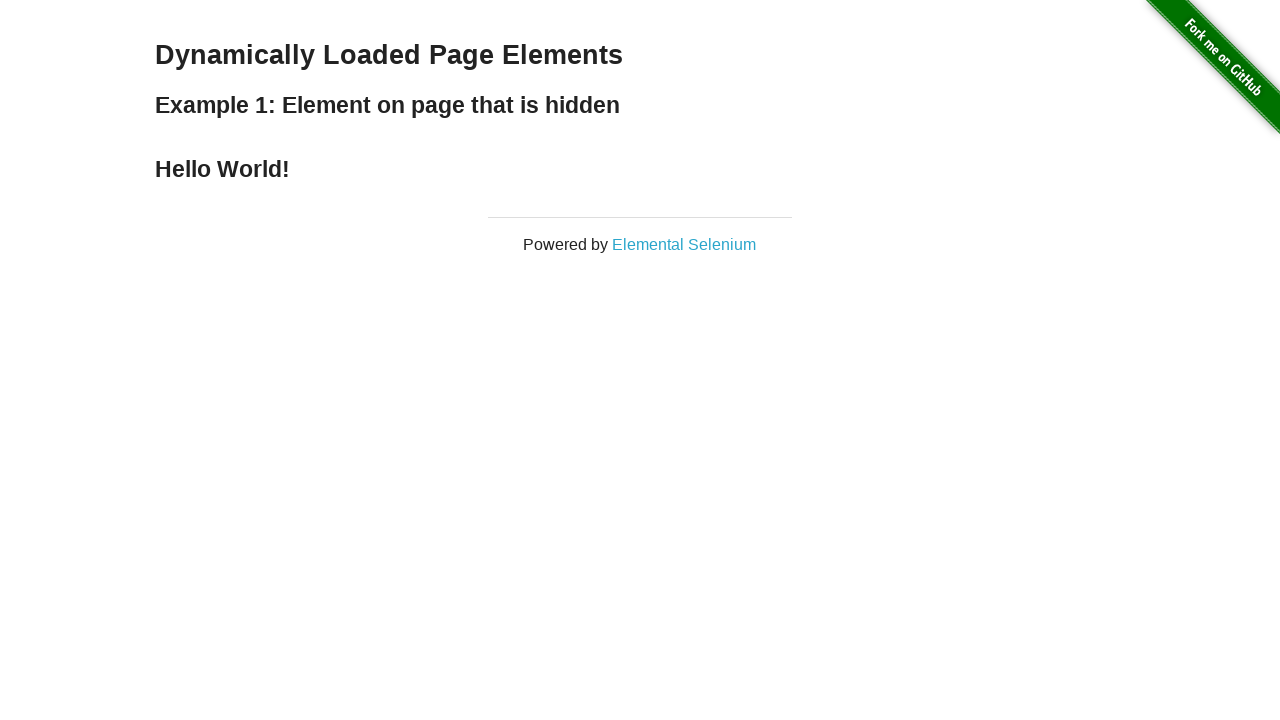

Finish element is now displayed with 'Hello World!' message
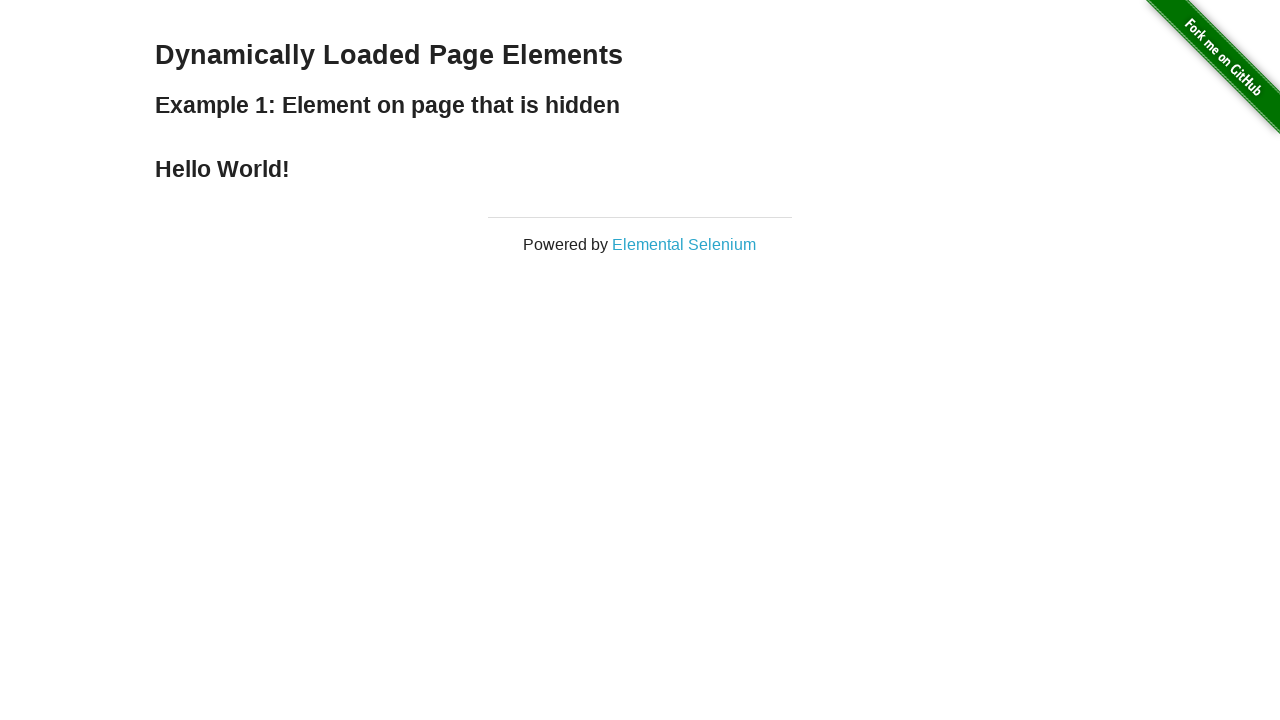

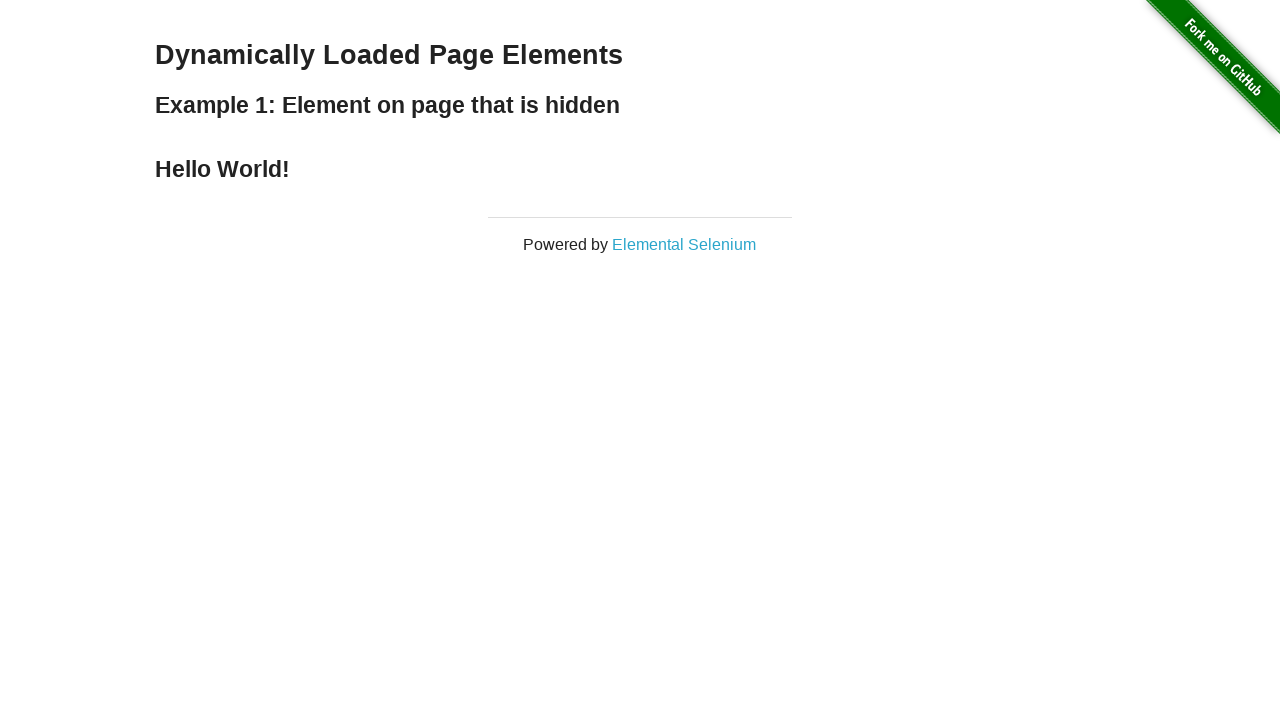